Tests pagination on a Trustpilot review page by clicking the "Next page" link and scrolling to the top of the page.

Starting URL: https://uk.trustpilot.com/review/www.webhosting.uk.com

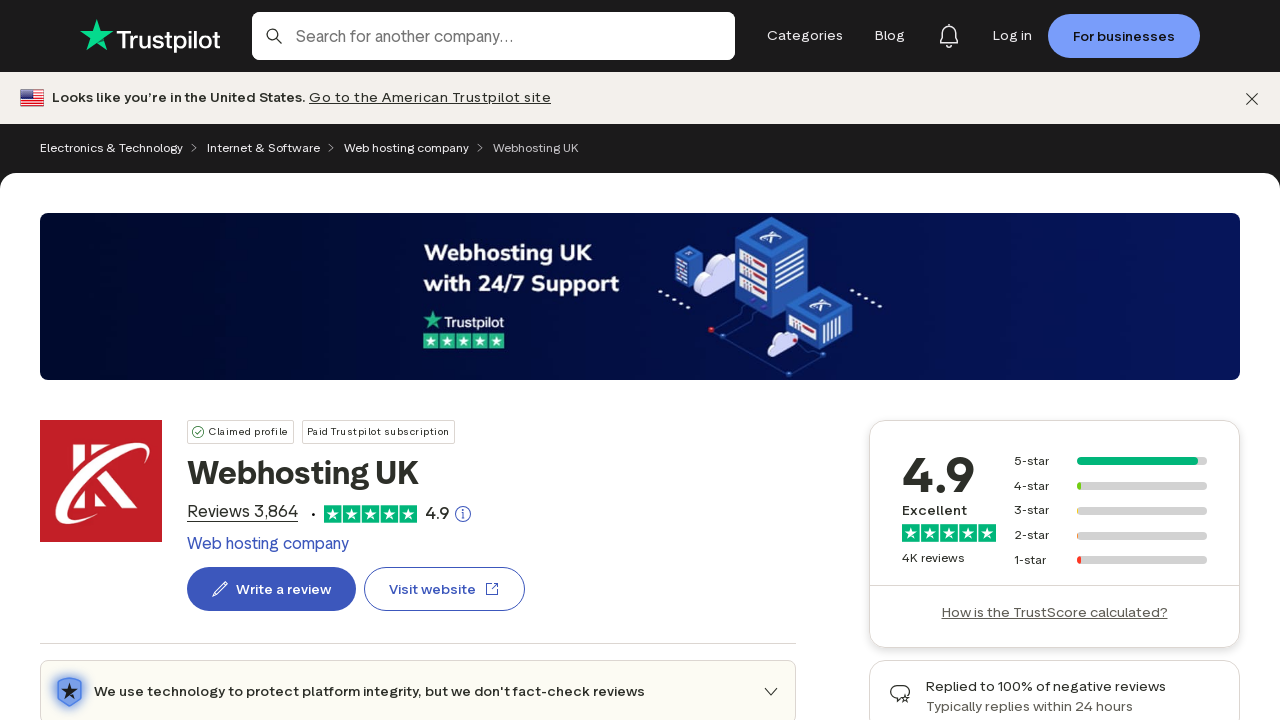

Clicked the 'Next page' link to navigate to the next page of reviews at (903, 361) on text=Next page
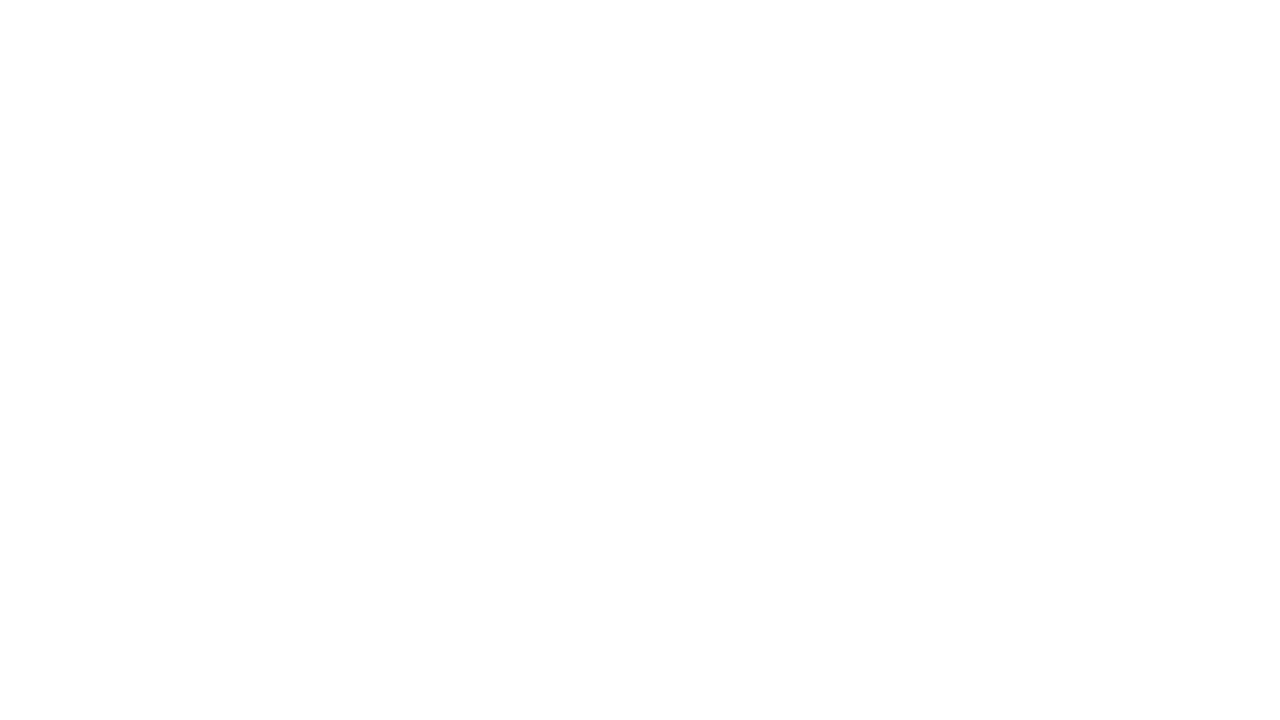

Waited for page navigation to complete (networkidle state)
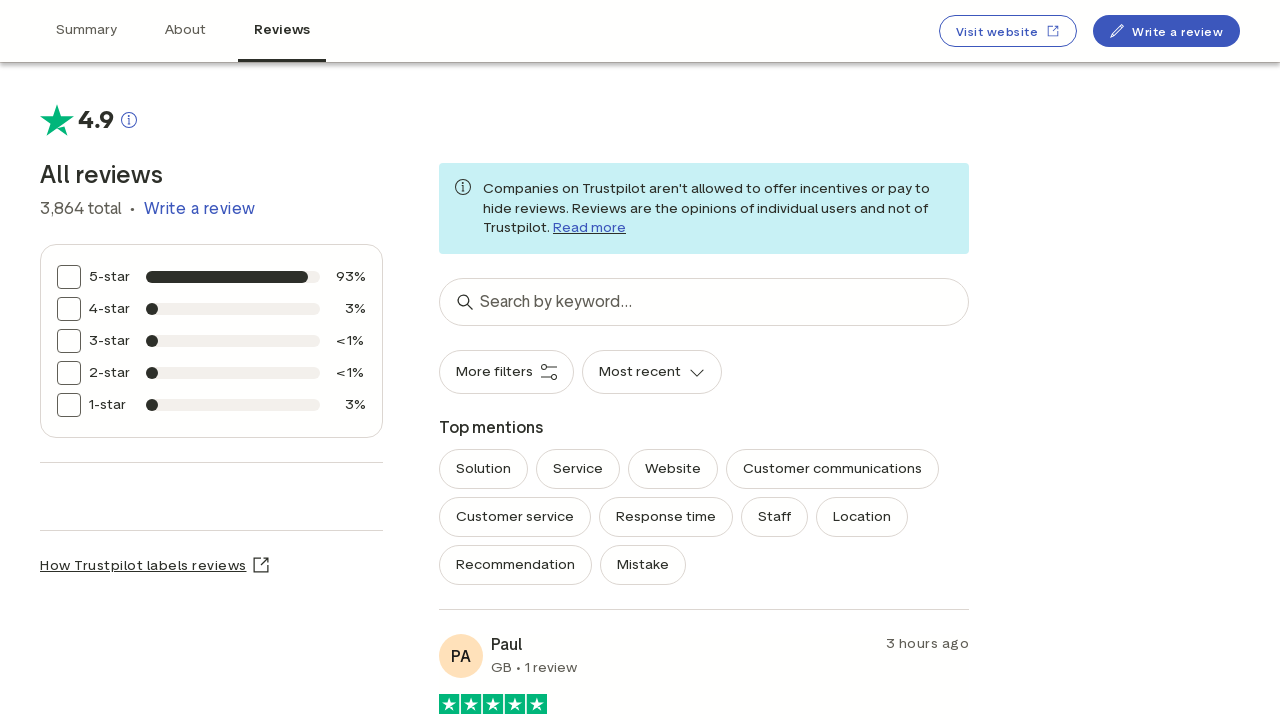

Scrolled to the top of the page
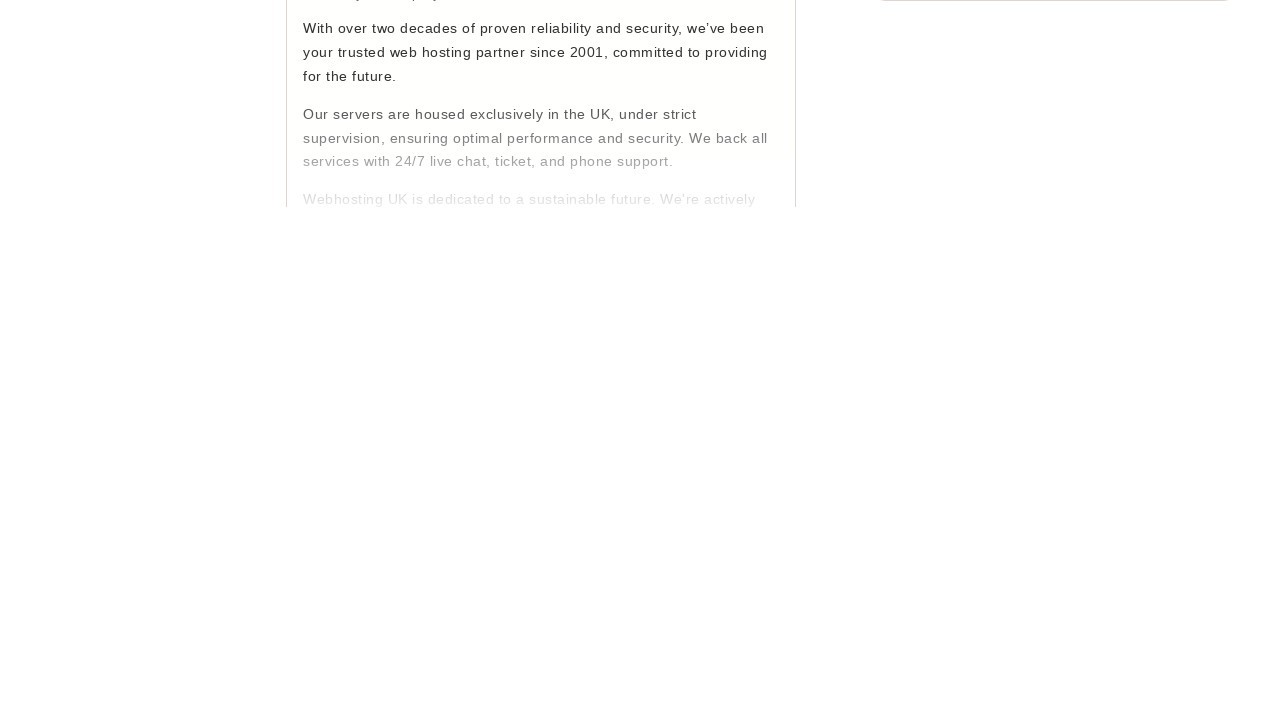

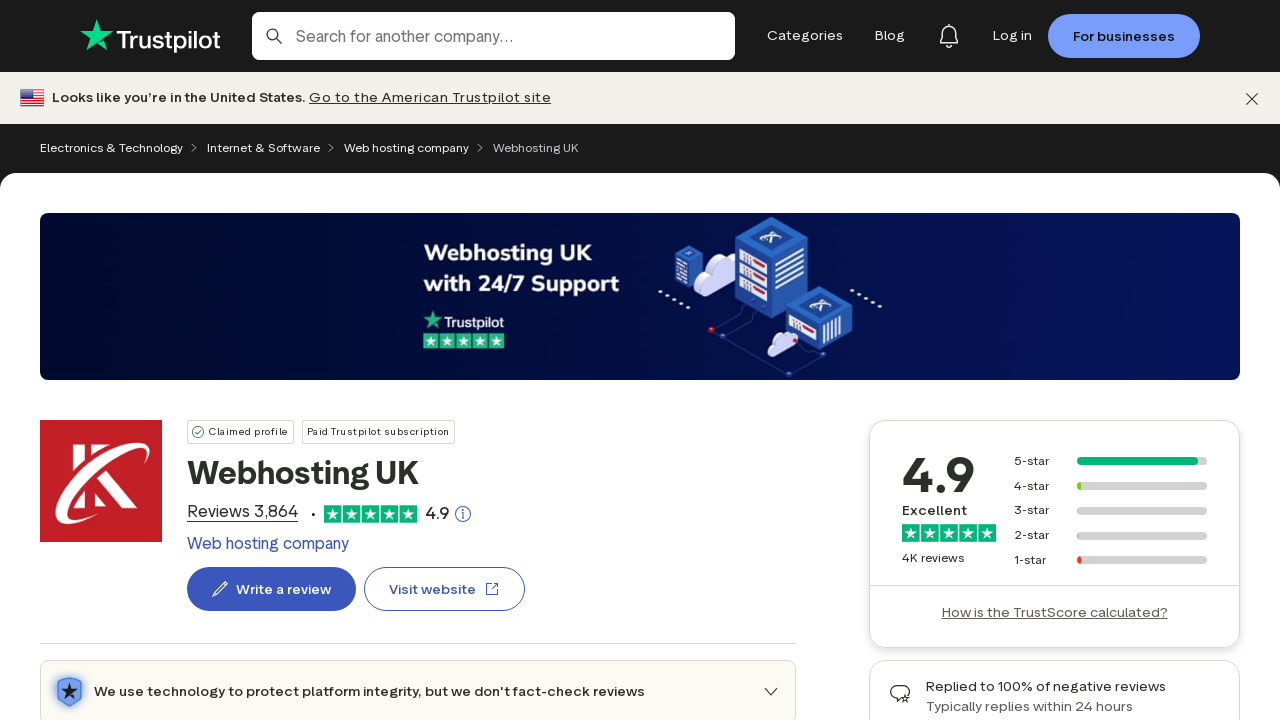